Tests dynamic loading functionality by clicking a Start button and verifying that "Hello World!" text appears after loading completes

Starting URL: https://the-internet.herokuapp.com/dynamic_loading/1

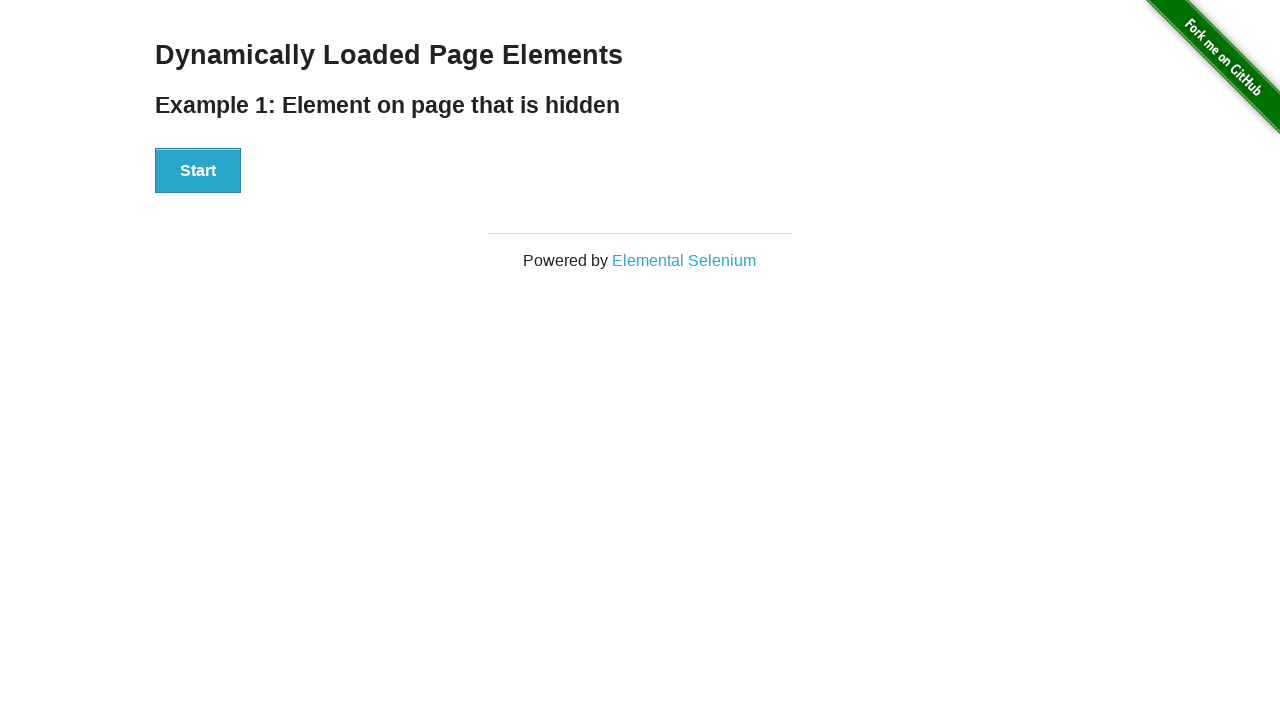

Clicked the Start button to initiate dynamic loading at (198, 171) on xpath=//button
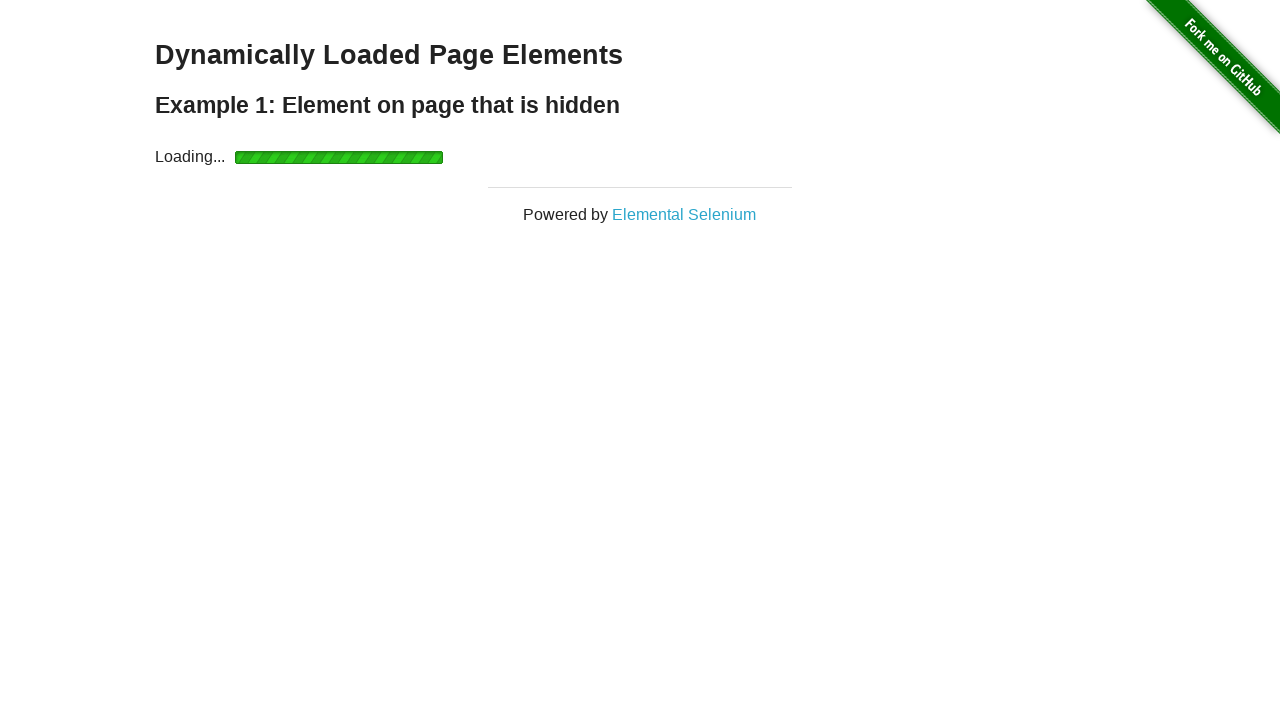

Waited for 'Hello World!' text to appear after loading completes
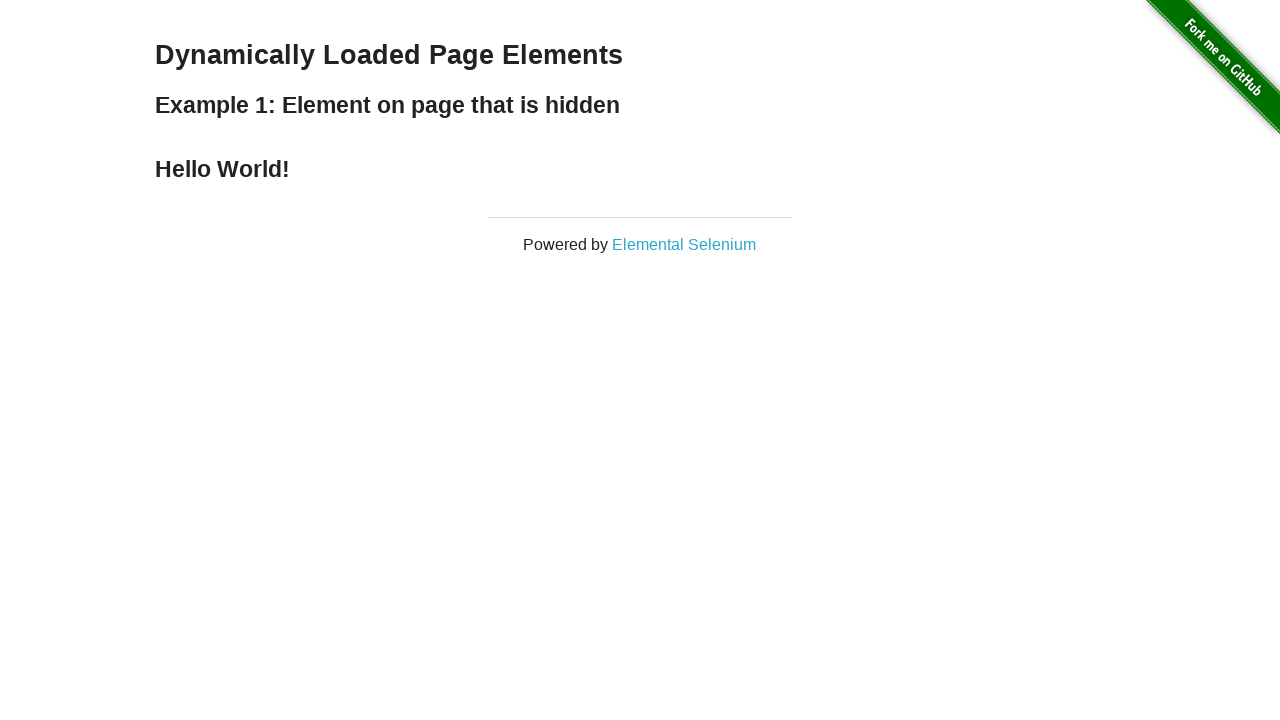

Located the Hello World element
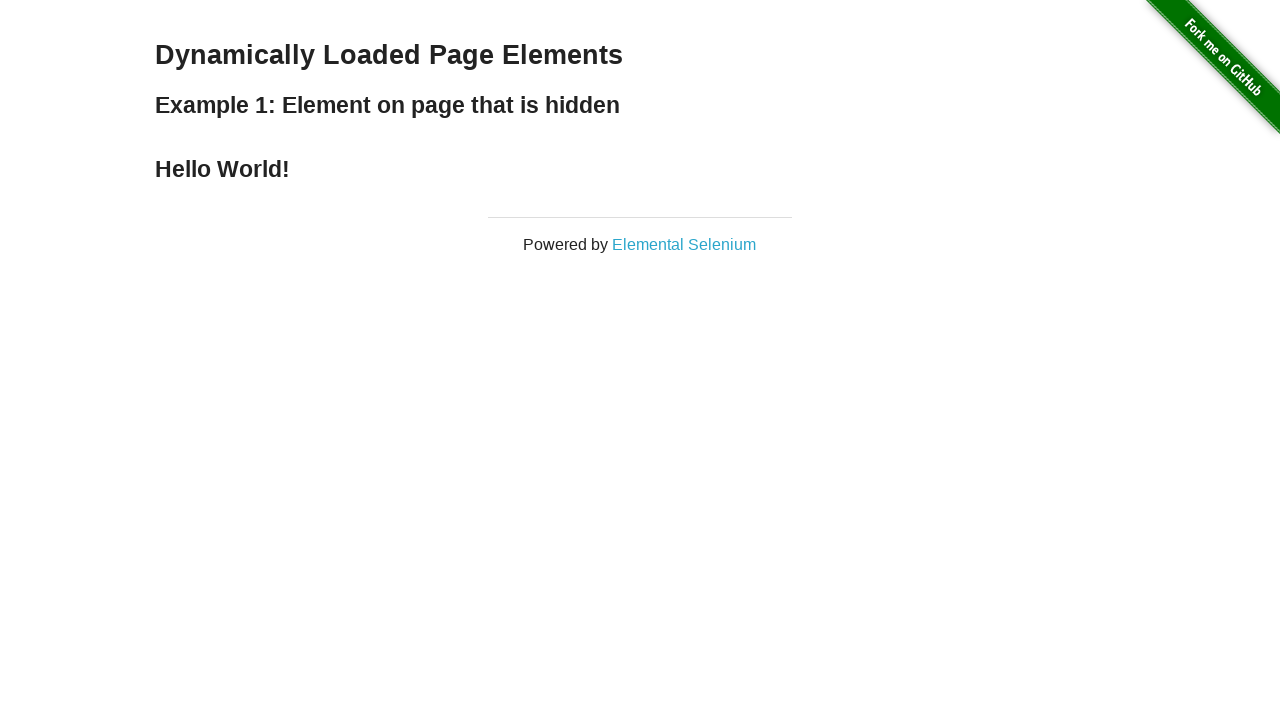

Verified that the element contains 'Hello World!' text
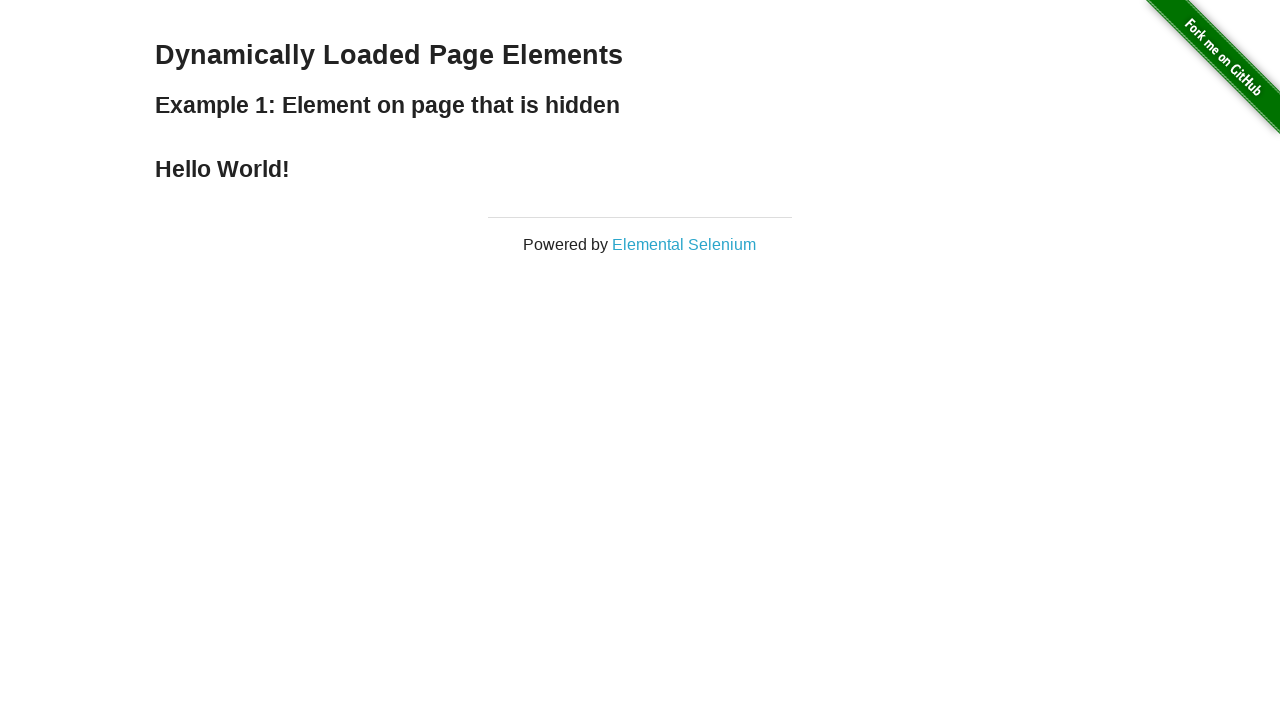

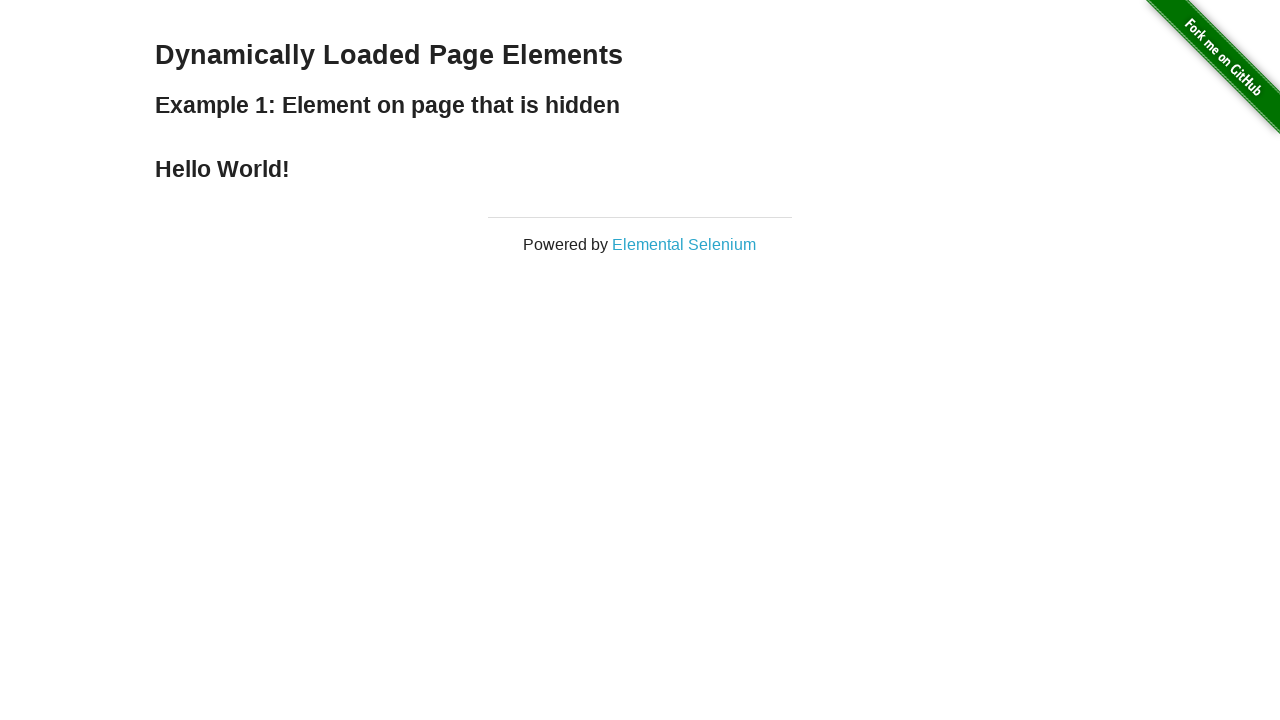